Tests sorting the Due column in ascending order using semantic class-based locators on the second table

Starting URL: http://the-internet.herokuapp.com/tables

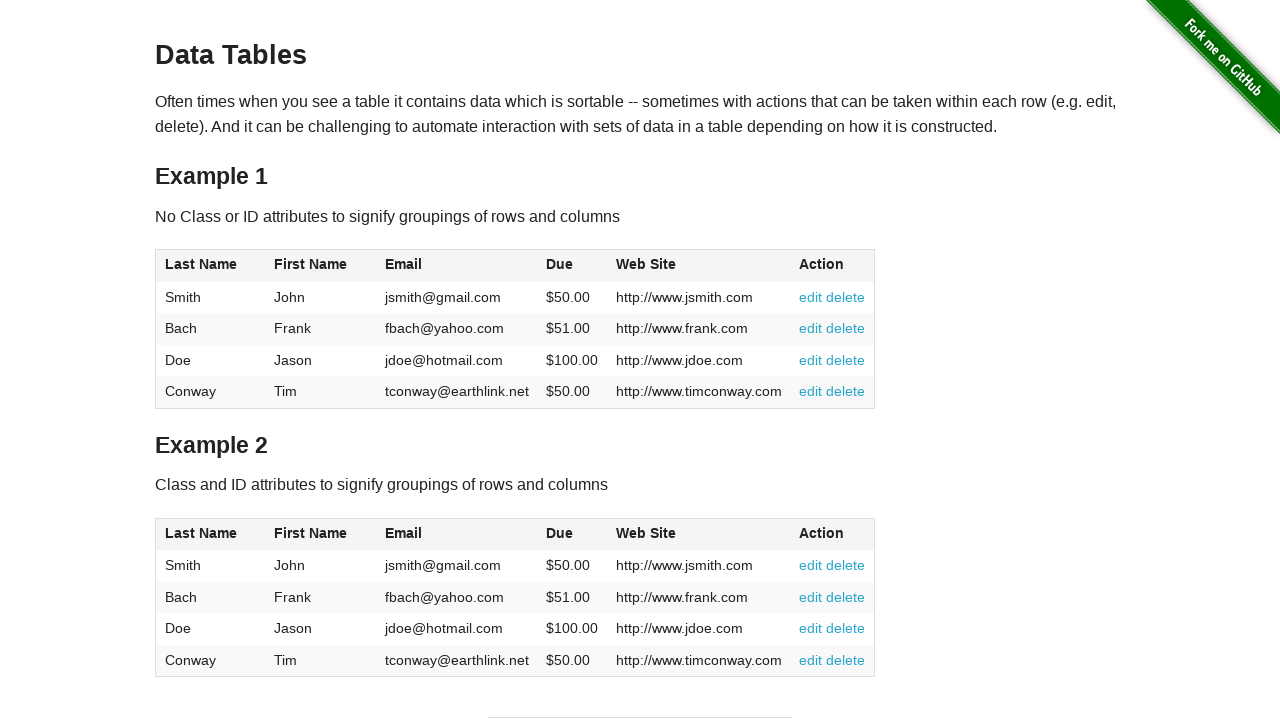

Clicked the Due column header in table2 to sort at (560, 533) on #table2 thead .dues
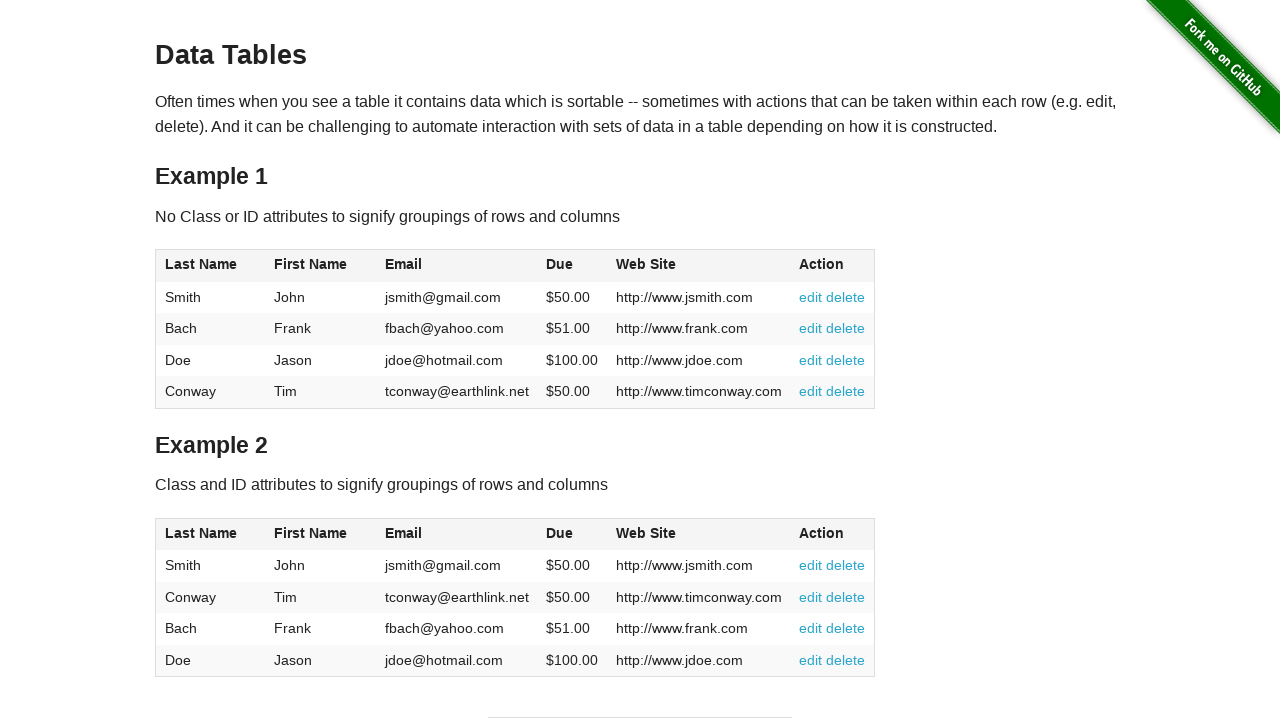

Due column values loaded in table2
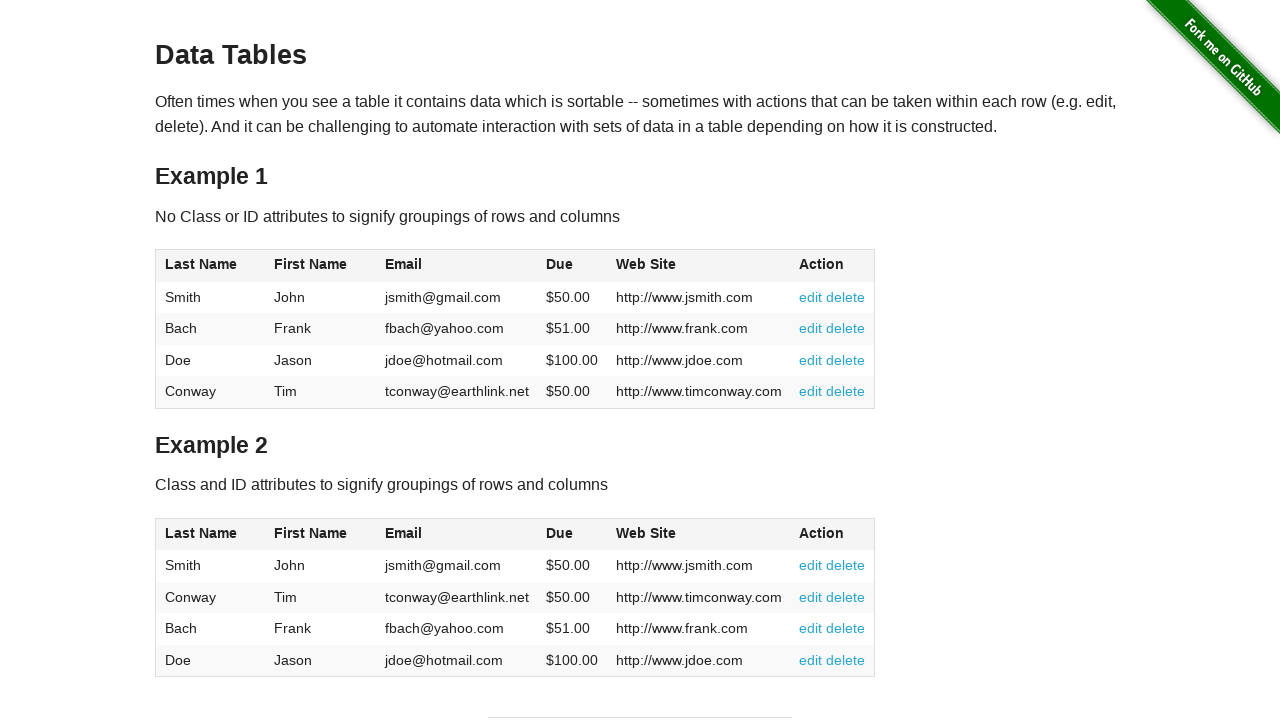

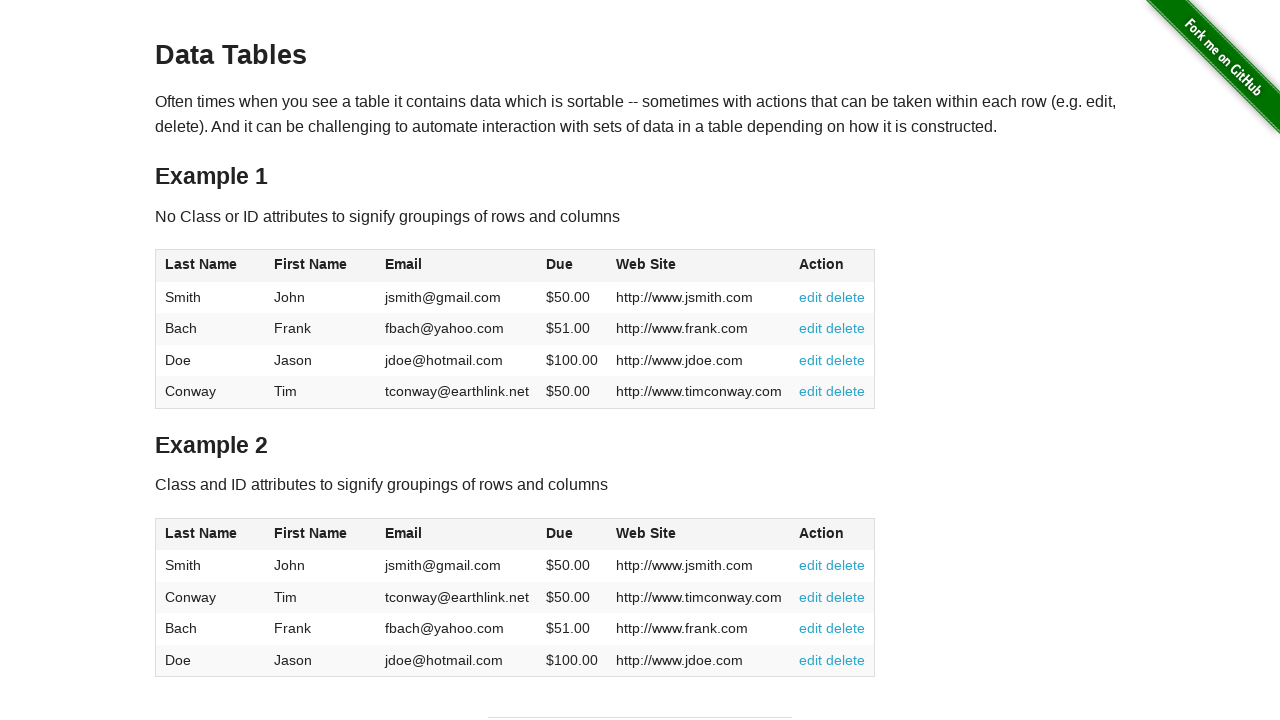